Tests JavaScript alert handling by clicking a button to trigger an alert, accepting it, and verifying the result message

Starting URL: https://practice.cydeo.com/javascript_alerts

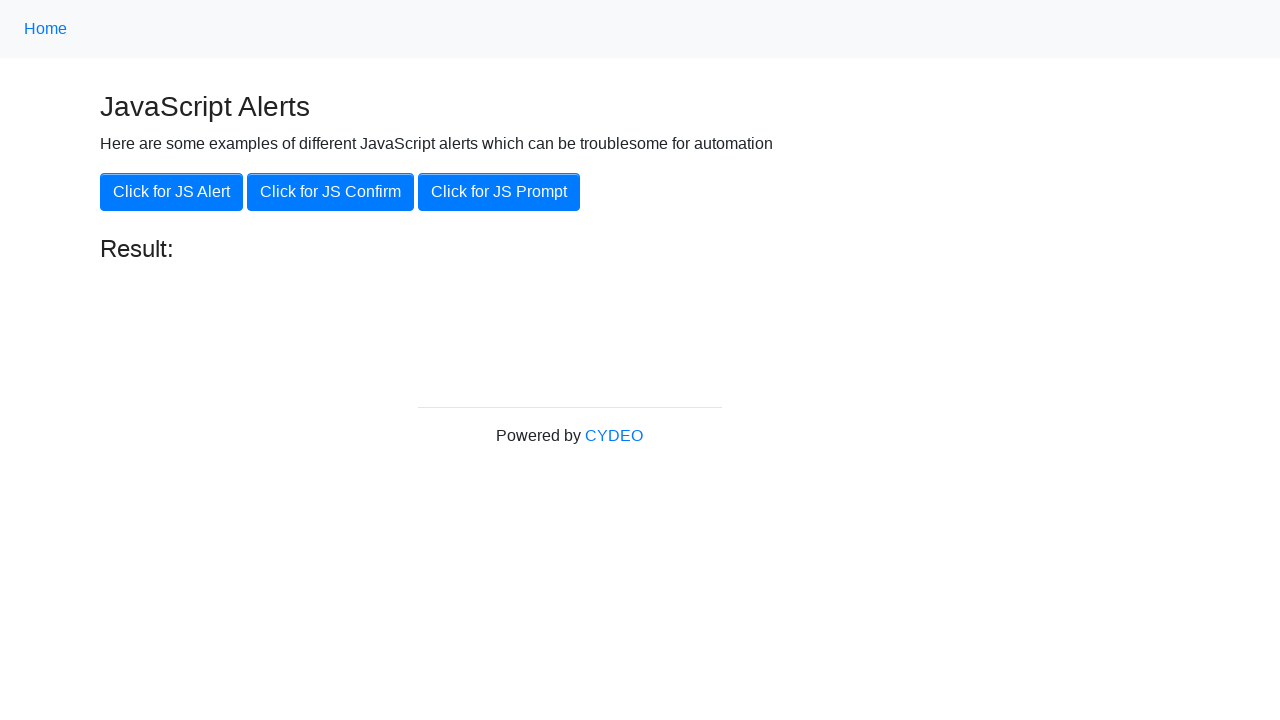

Clicked 'Click for JS Alert' button to trigger JavaScript alert at (172, 192) on xpath=//button[.='Click for JS Alert']
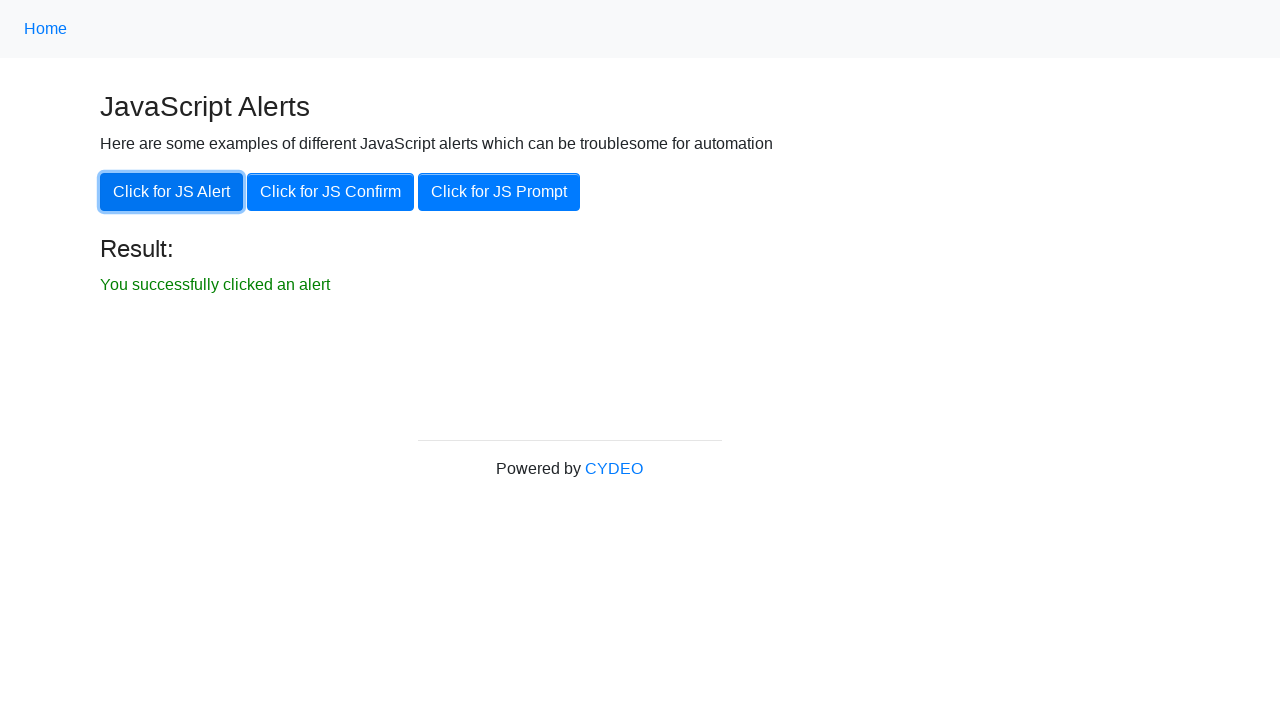

Set up dialog handler to accept alerts
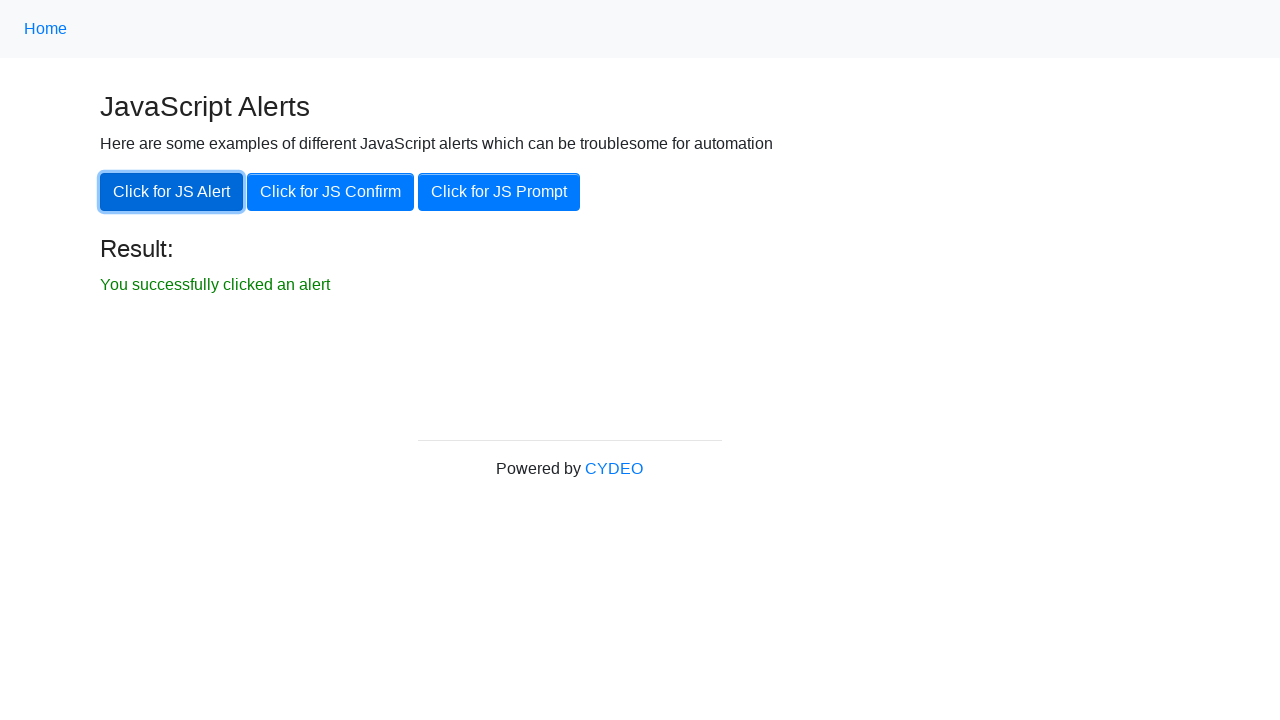

Clicked 'Click for JS Alert' button again to trigger alert with handler active at (172, 192) on xpath=//button[.='Click for JS Alert']
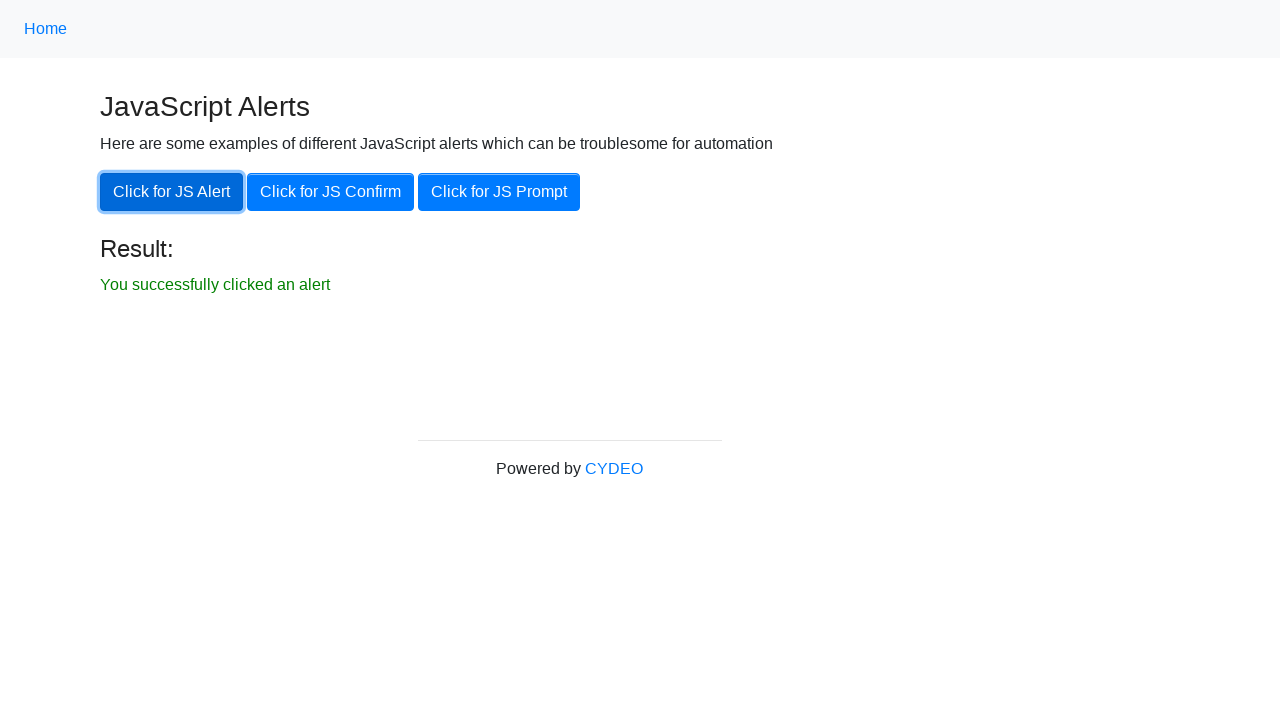

Result message element appeared on page
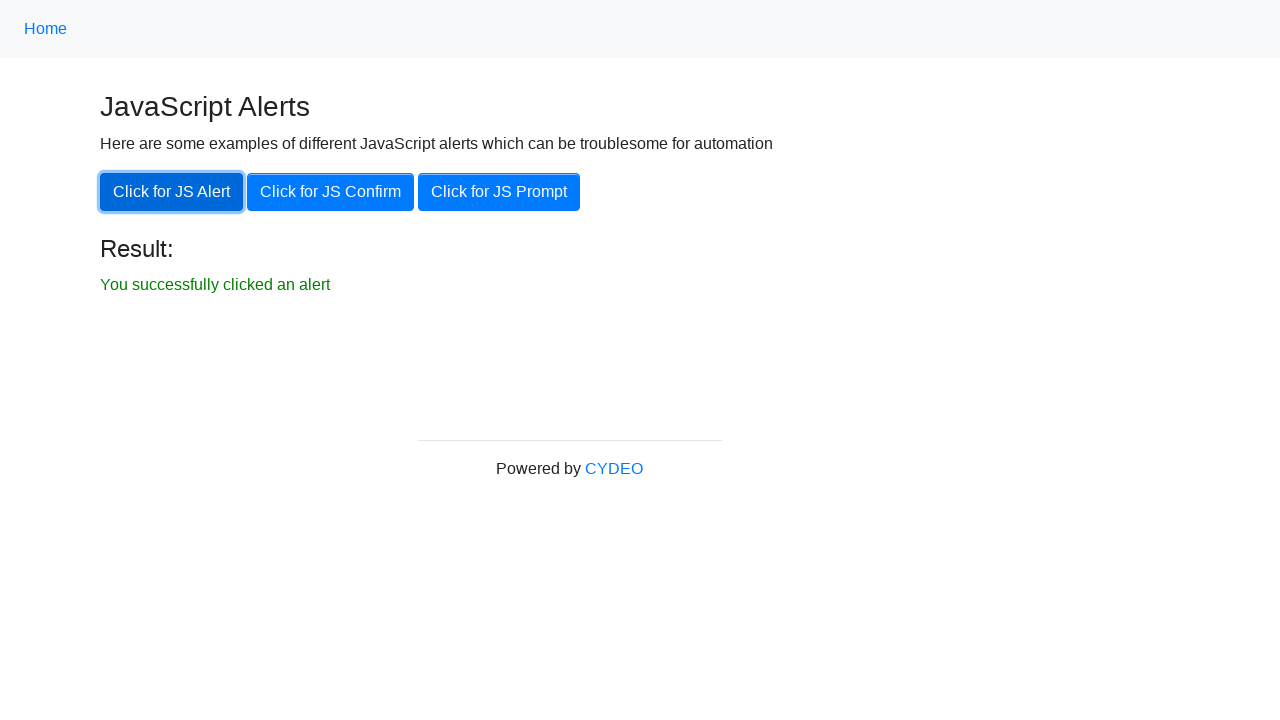

Retrieved result text: 'You successfully clicked an alert'
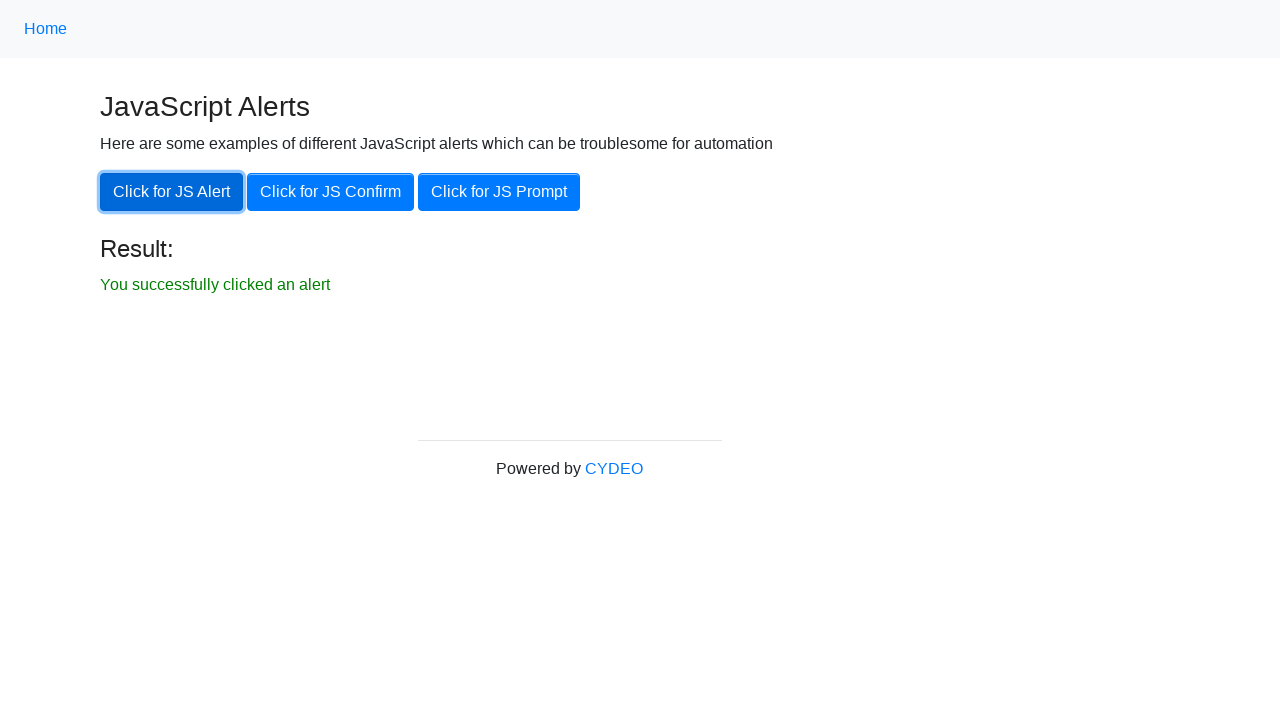

Verified result text matches expected message 'You successfully clicked an alert'
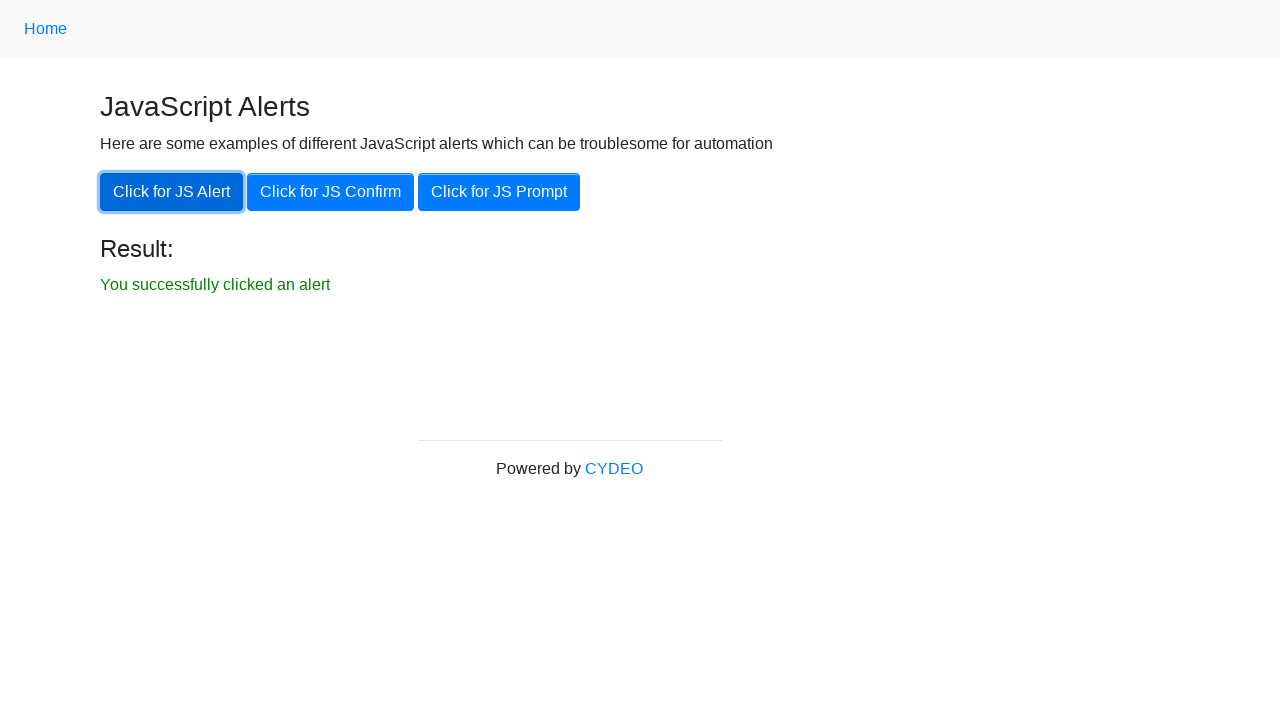

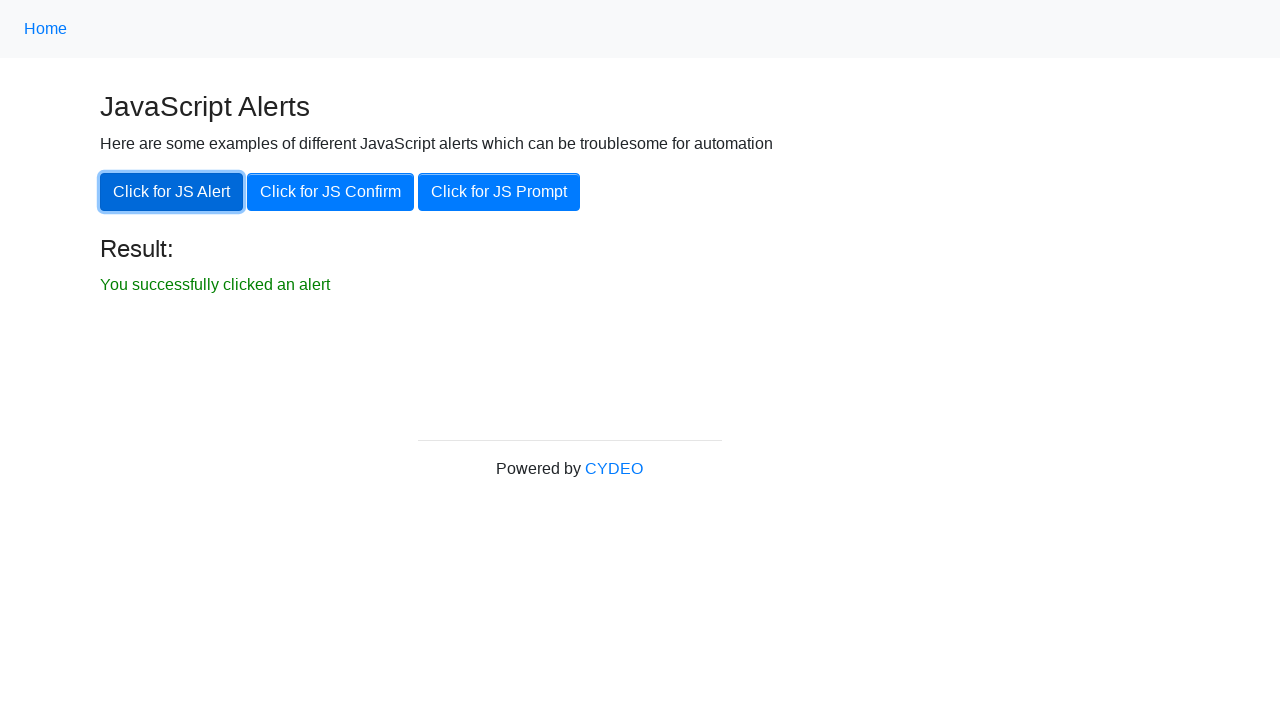